Tests JavaScript alert handling by clicking a button that triggers an alert and then accepting the alert dialog

Starting URL: https://demoqa.com/alerts

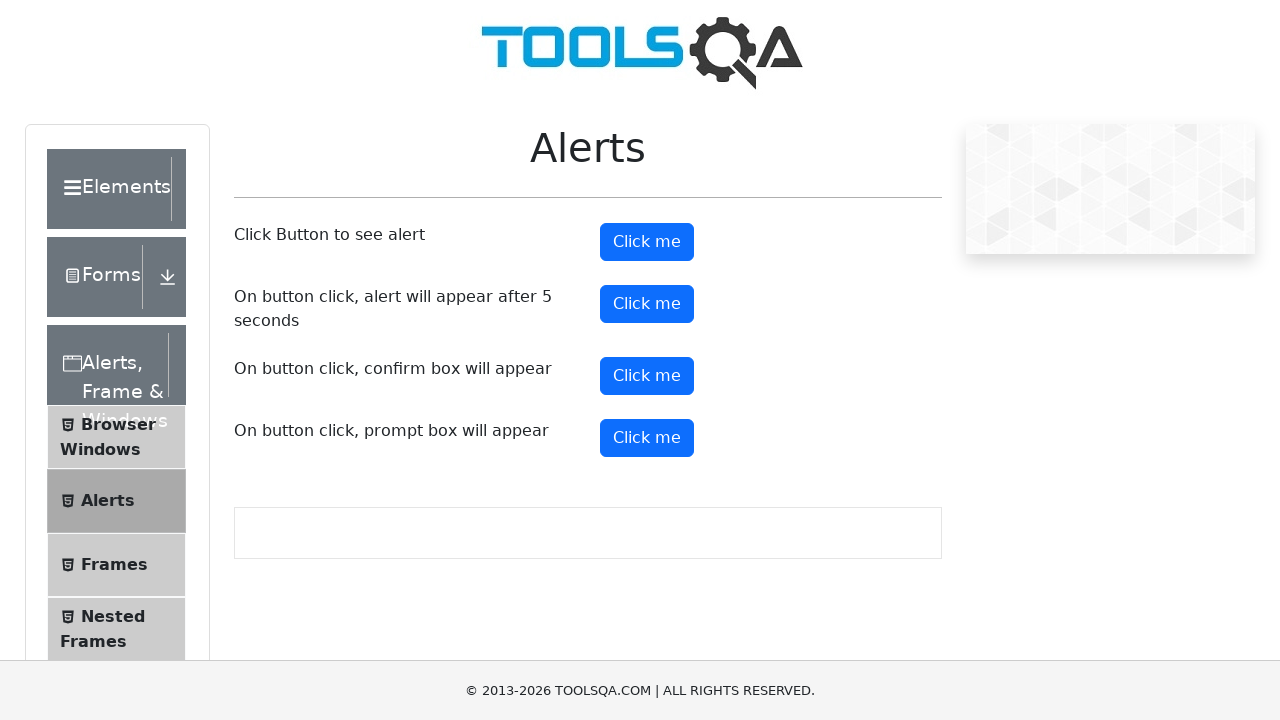

Set up dialog handler to accept alerts
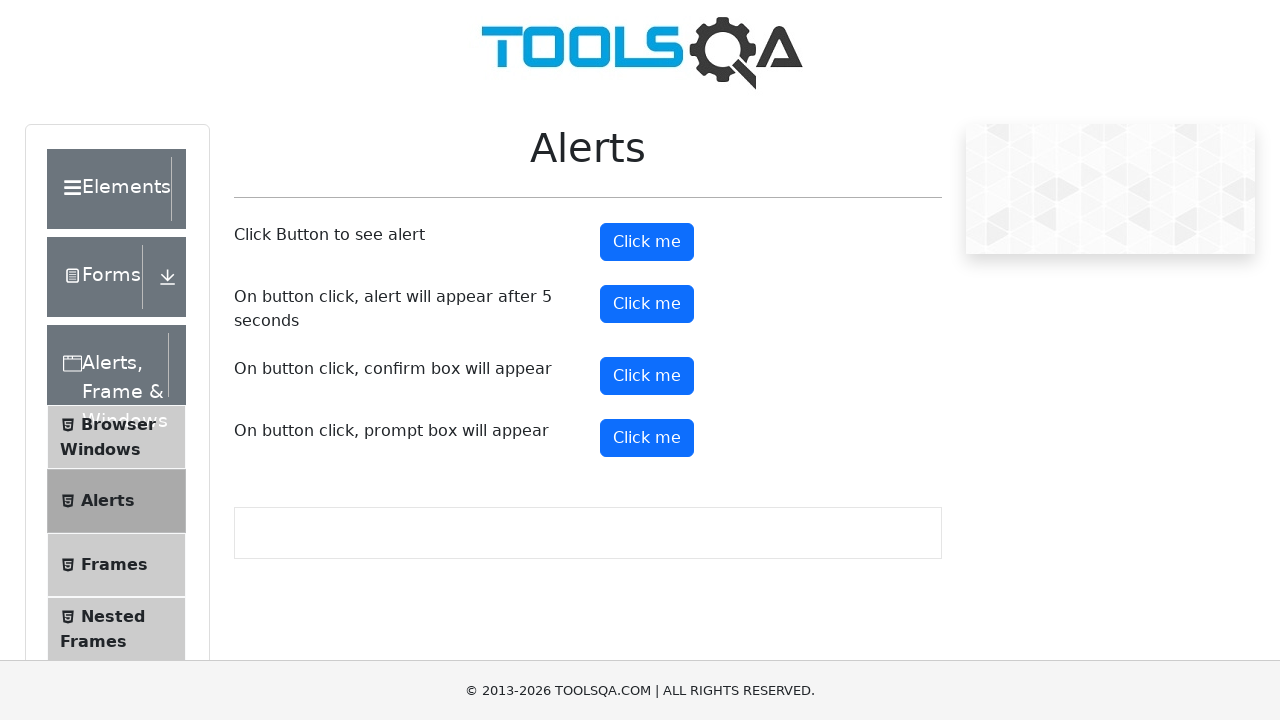

Clicked alert button to trigger JavaScript alert at (647, 242) on #alertButton
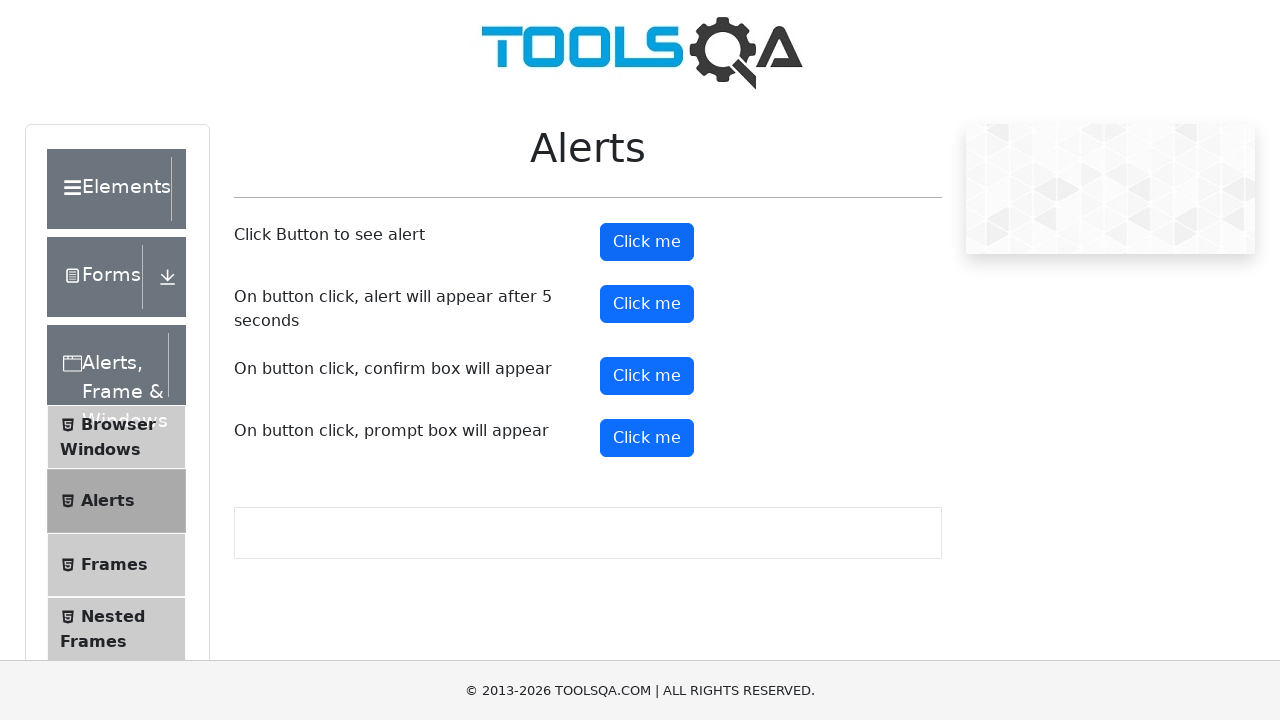

Waited for alert to be processed
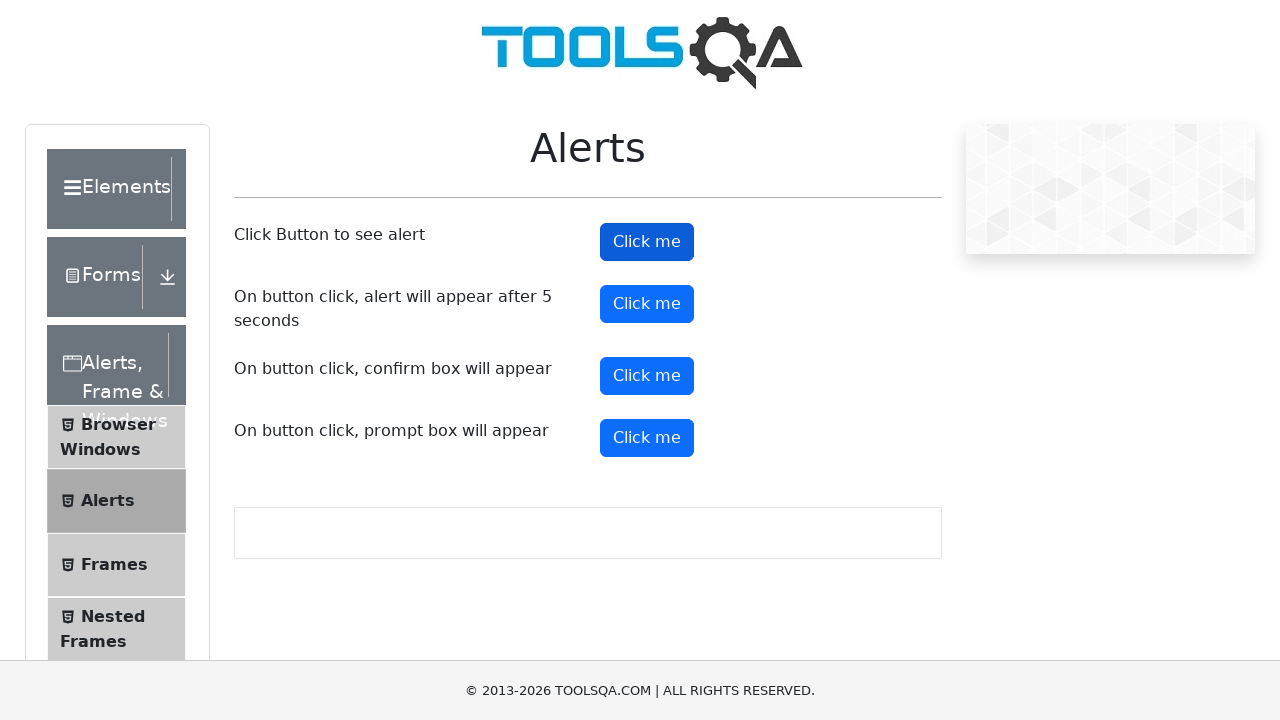

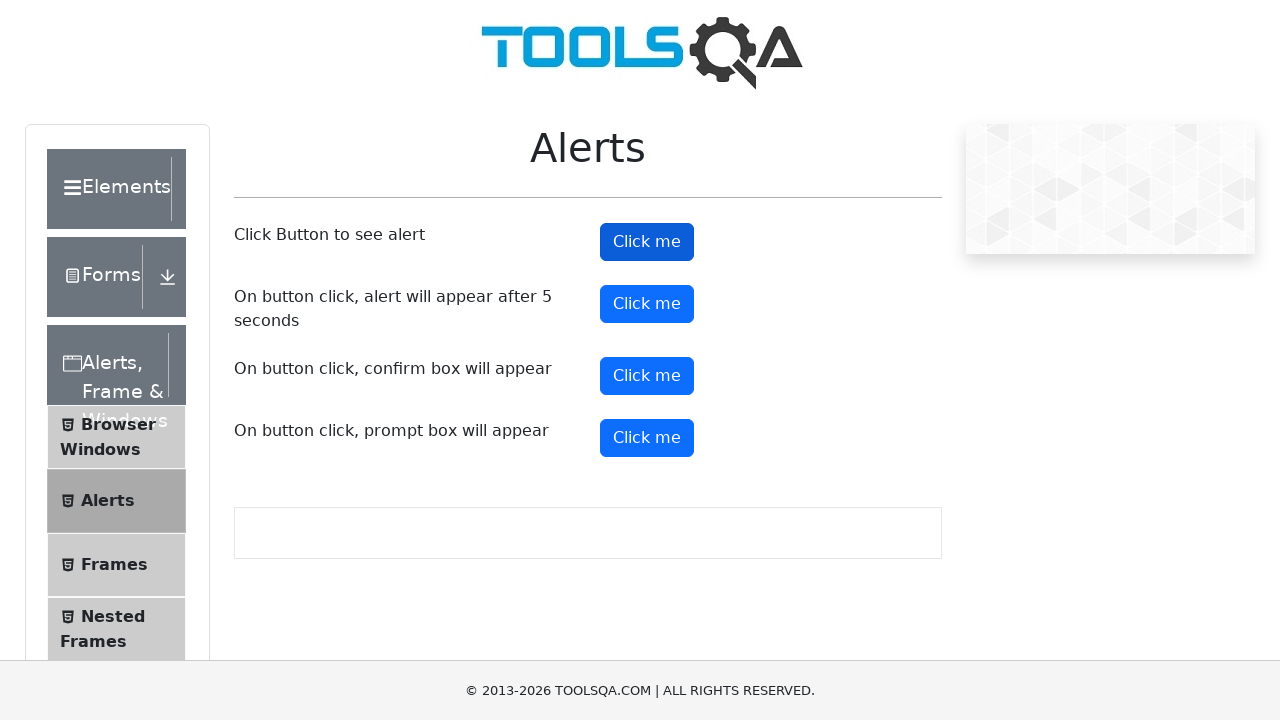